Navigates to nowsecure.nl, a bot detection test page, and waits for the page to load to verify browser automation capabilities.

Starting URL: https://nowsecure.nl

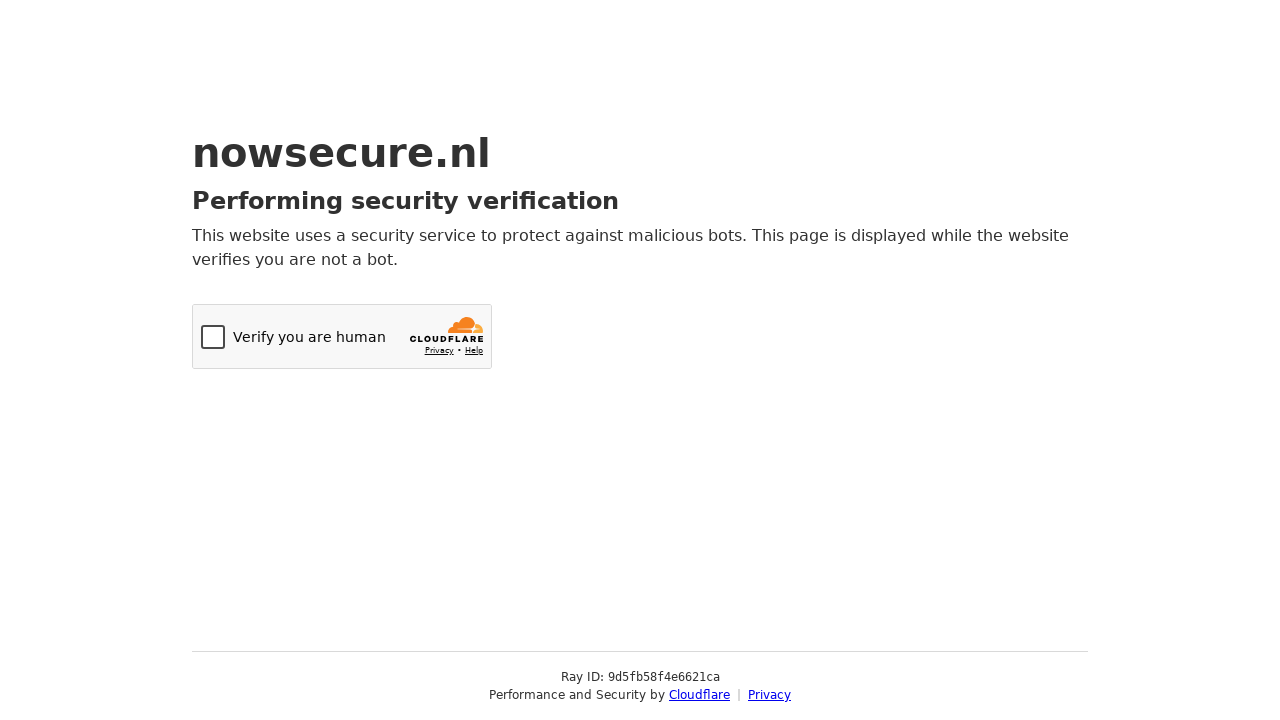

Navigated to https://nowsecure.nl bot detection test page
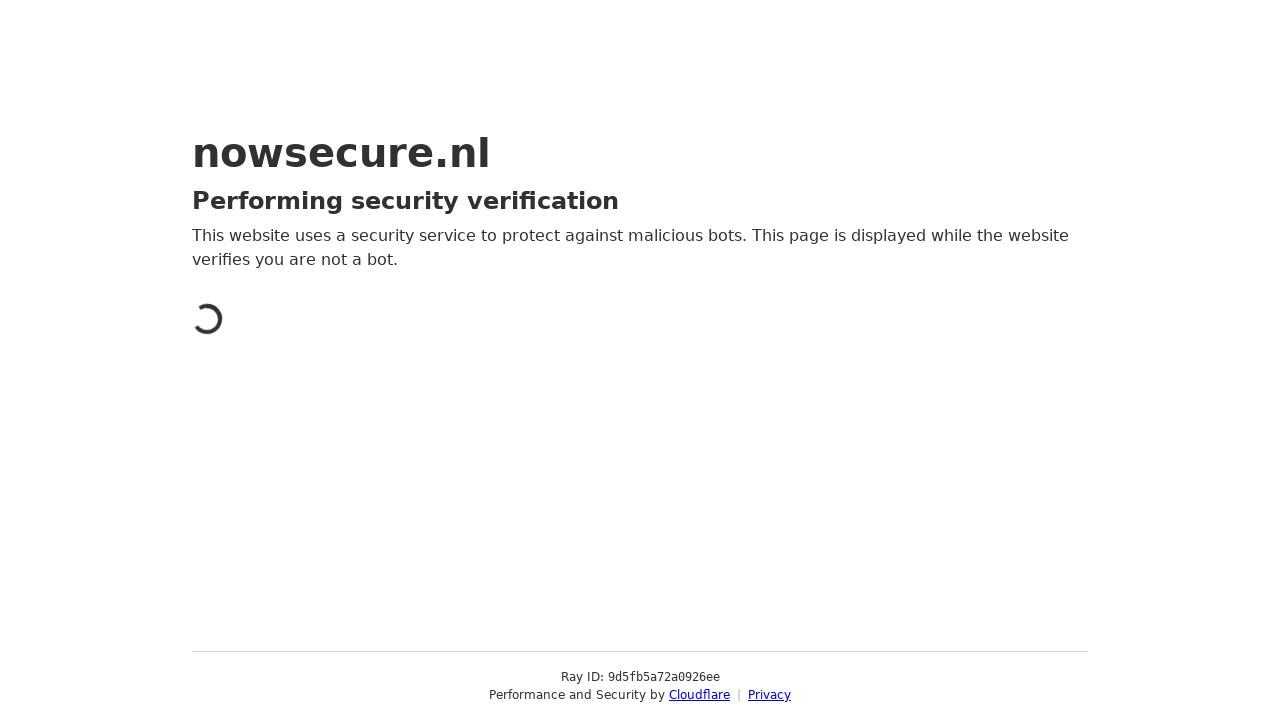

Page reached networkidle load state
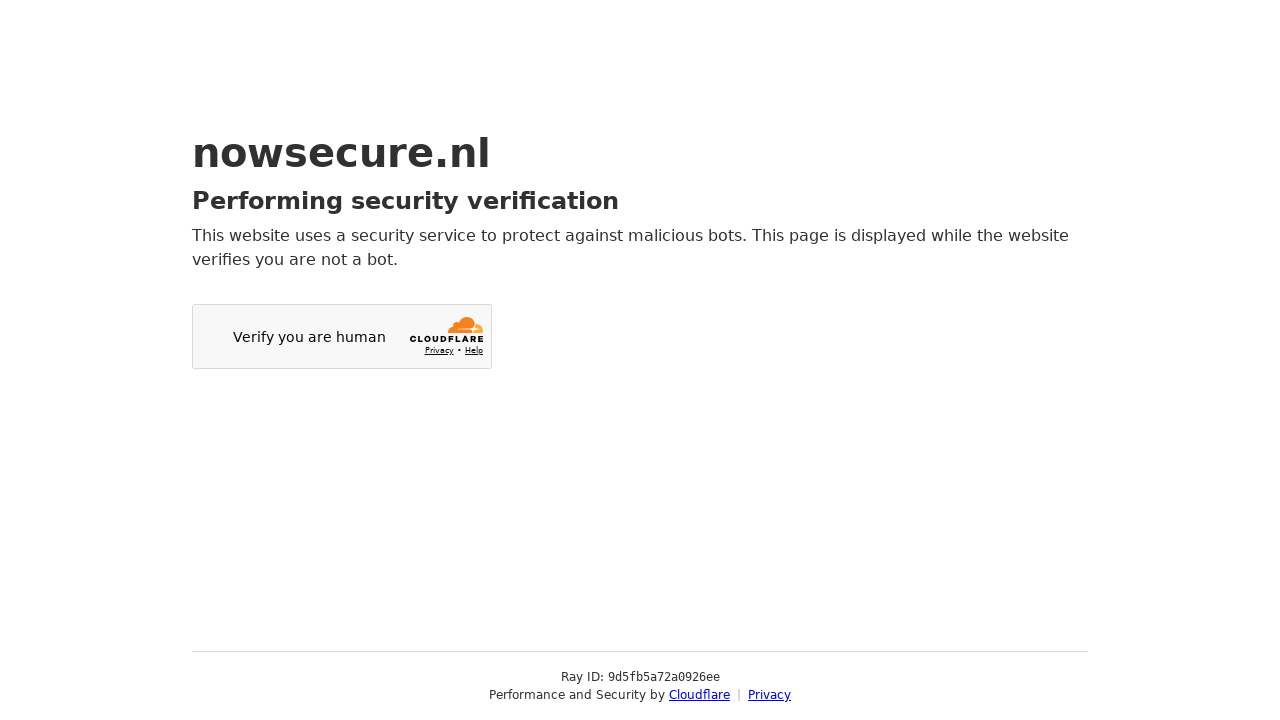

Body element is present, page content verified
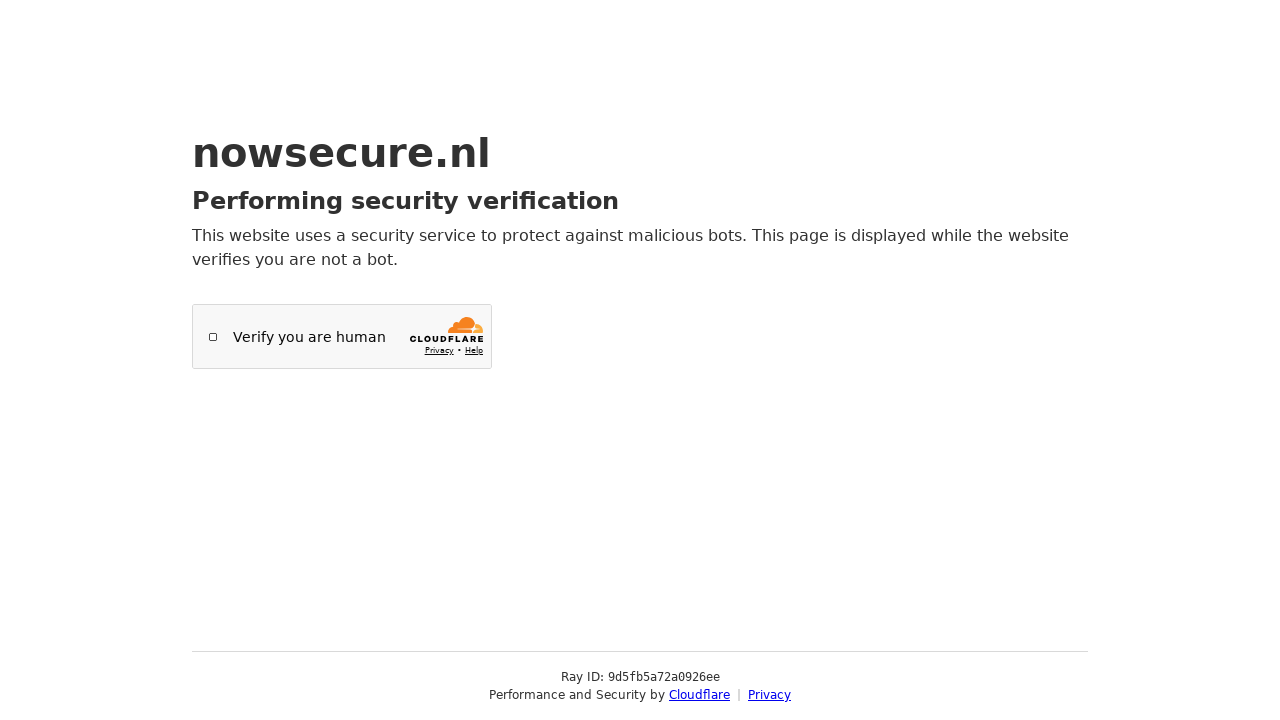

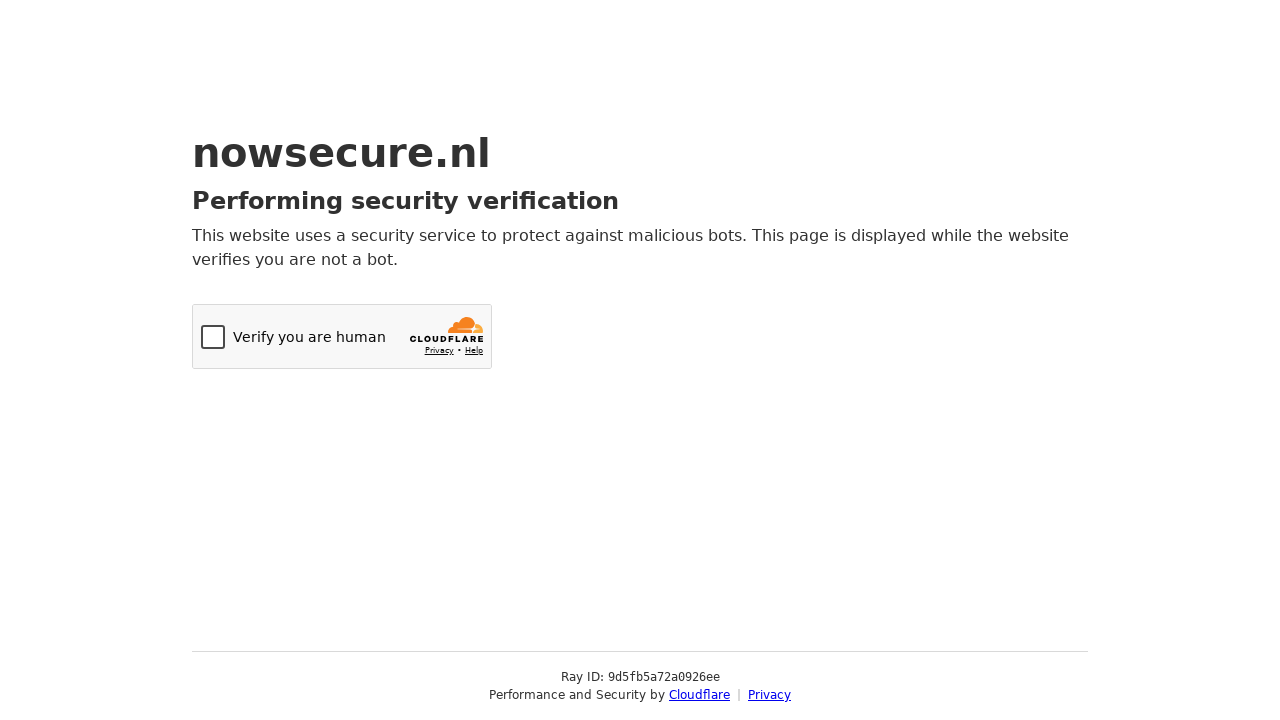